Tests dynamic loading functionality by clicking a start button and waiting exactly 5 seconds before verifying the loaded text displays "Hello World!"

Starting URL: https://automationfc.github.io/dynamic-loading/

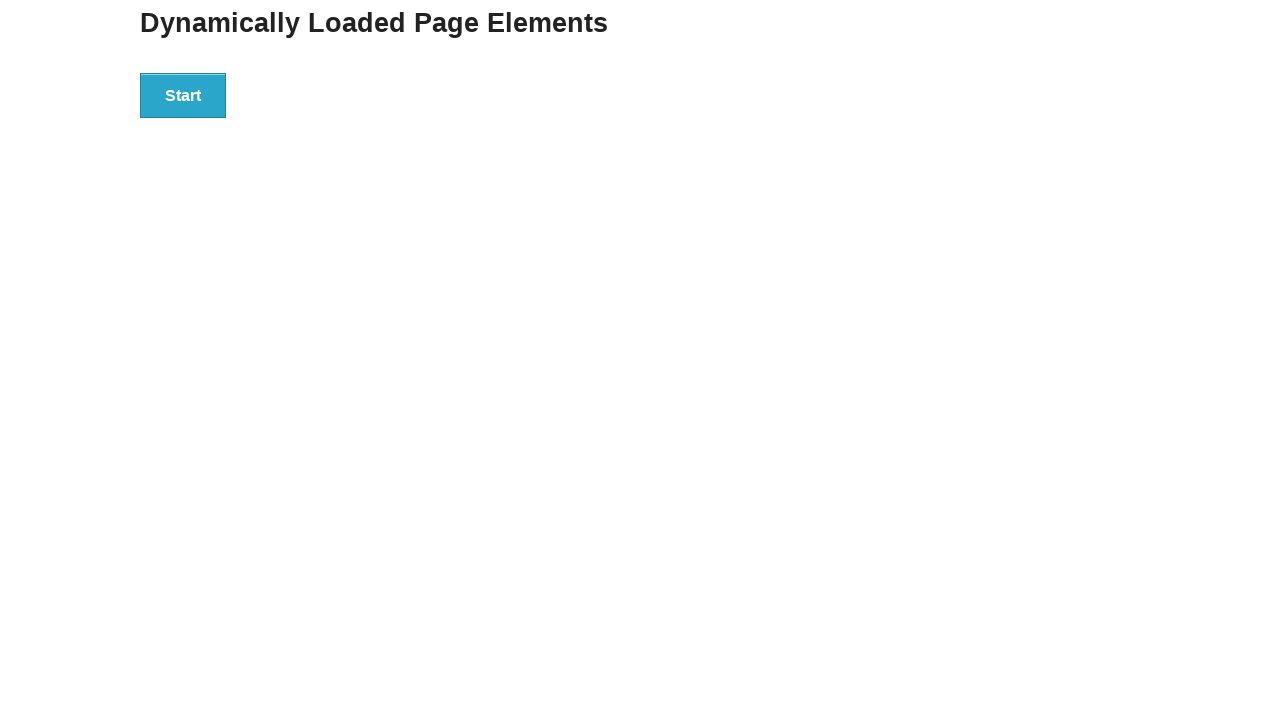

Clicked start button to trigger dynamic loading at (183, 95) on div#start > button
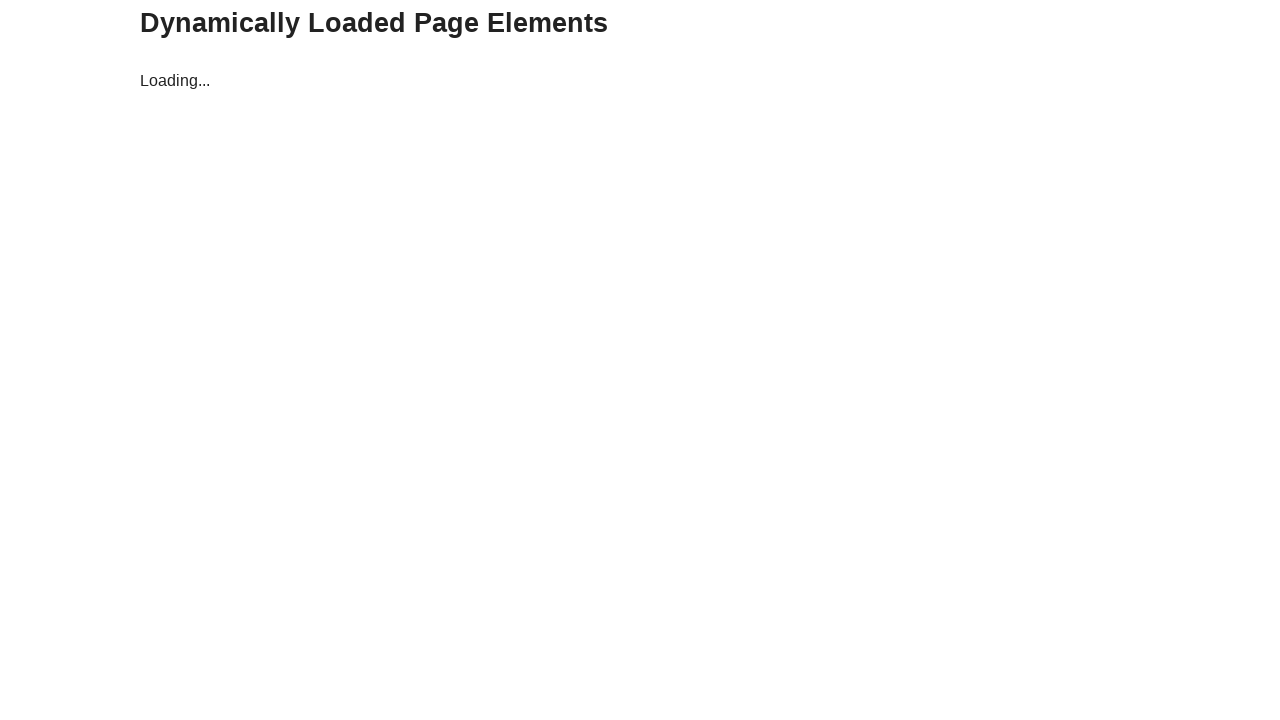

Waited 5 seconds for dynamic content to load
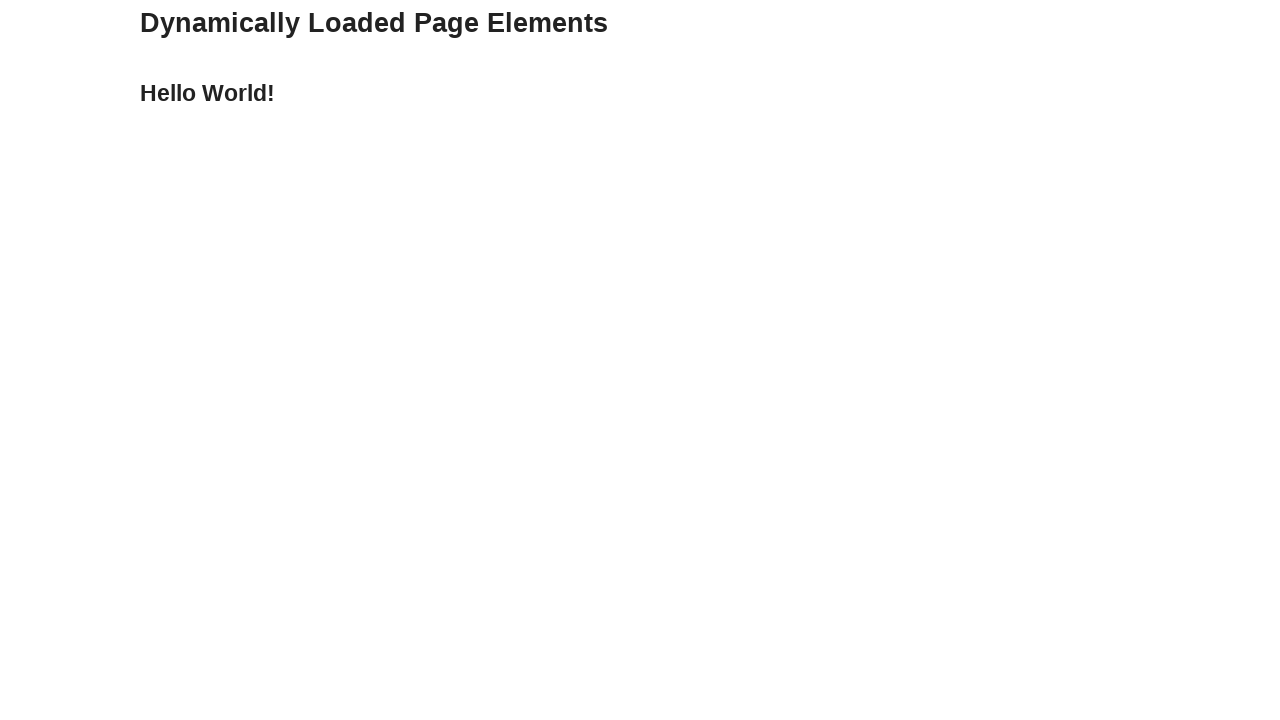

Verified that loaded text displays 'Hello World!'
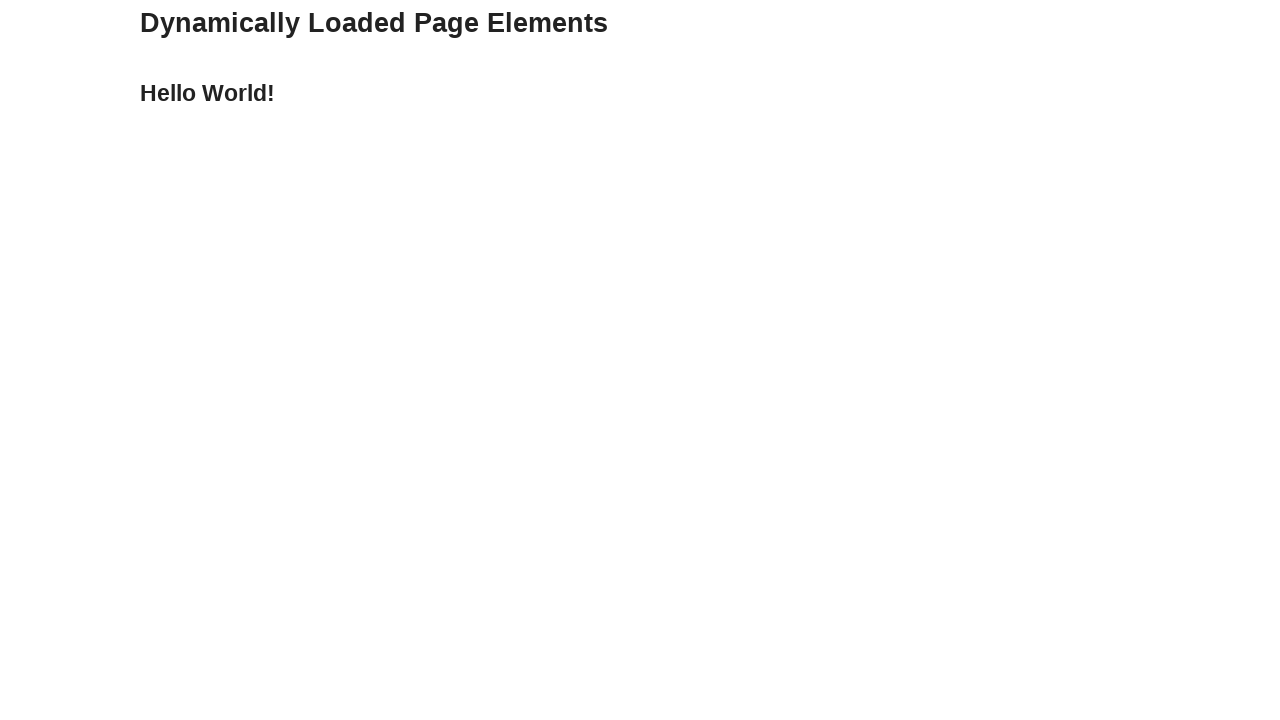

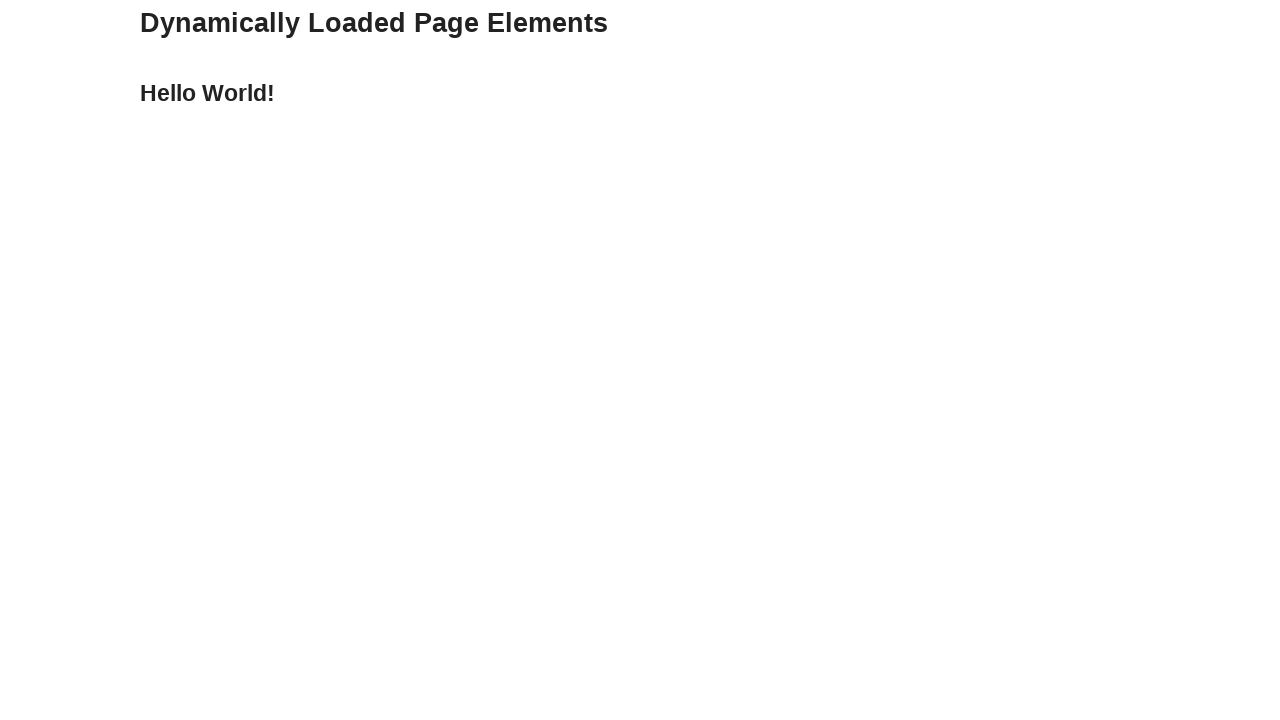